Navigates to a Moderna clinical trials study page and waits for it to load

Starting URL: https://trials.modernatx.com/study/?id=mRNA-1345-P301&utm_source=conquerrsv&utm_medium=redirect&utm_campaign=Germany

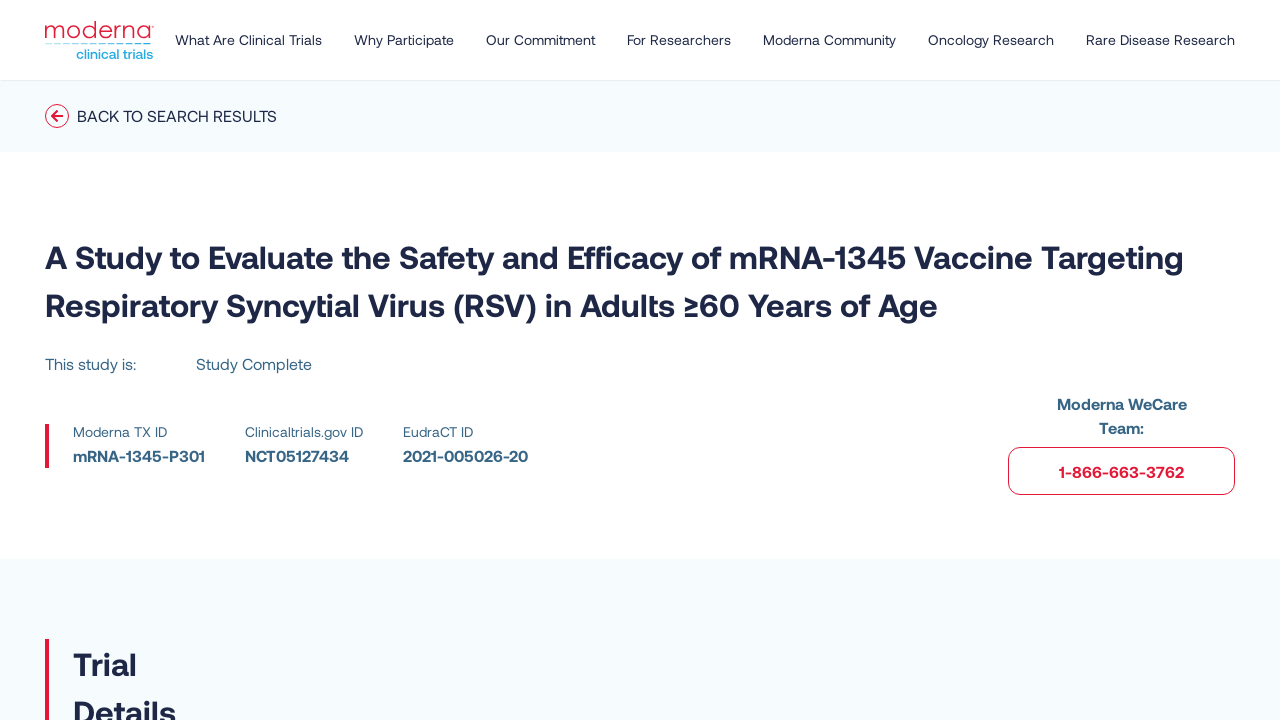

Navigated to Moderna clinical trials study page for mRNA-1345-P301
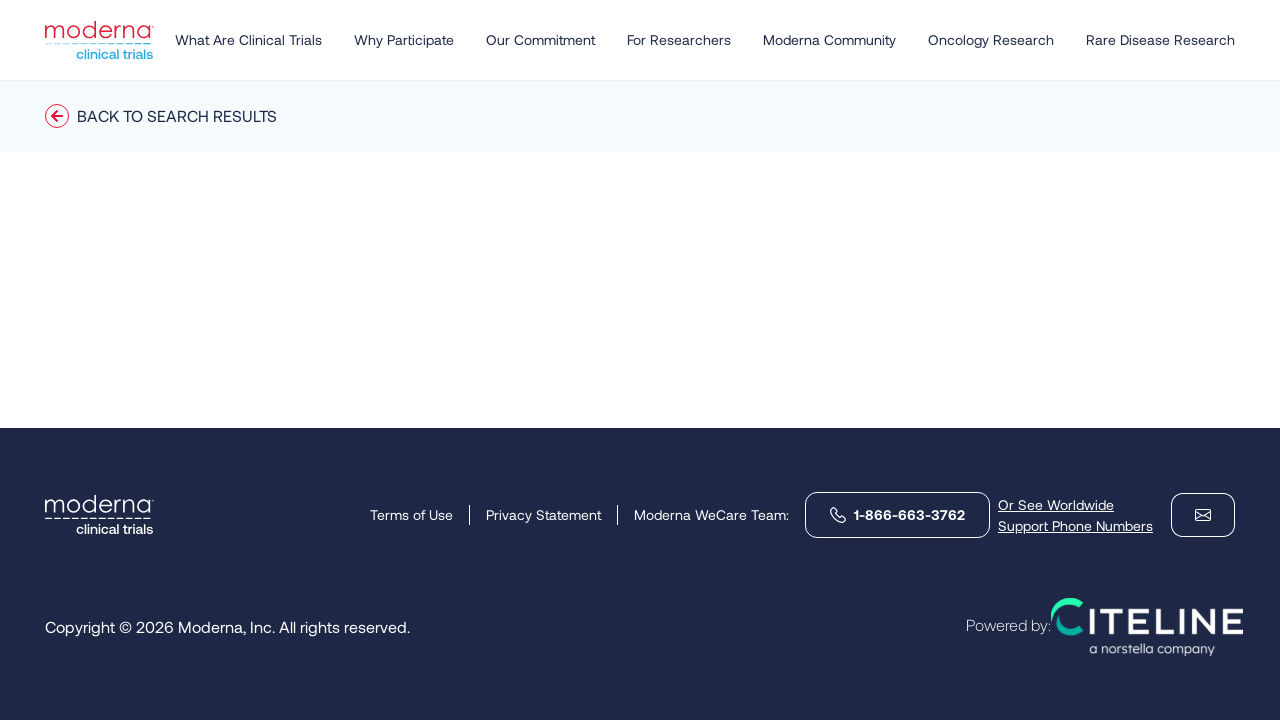

Waited for page to fully load with networkidle state
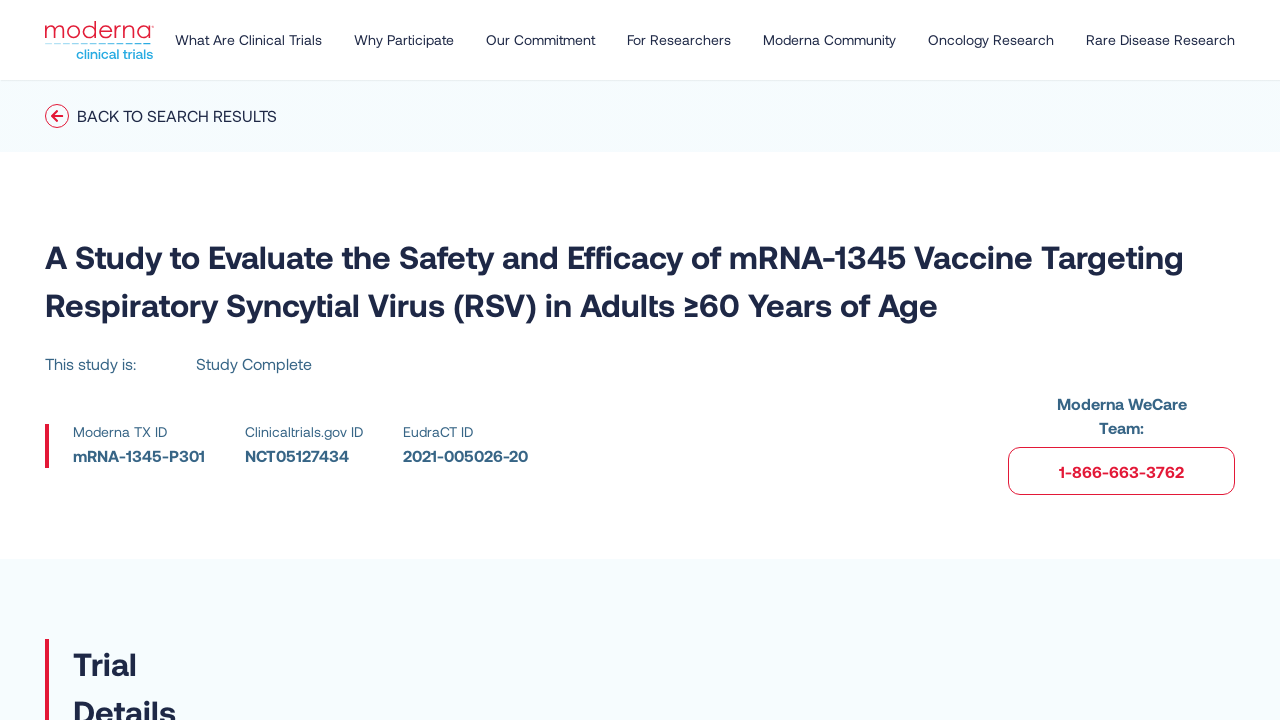

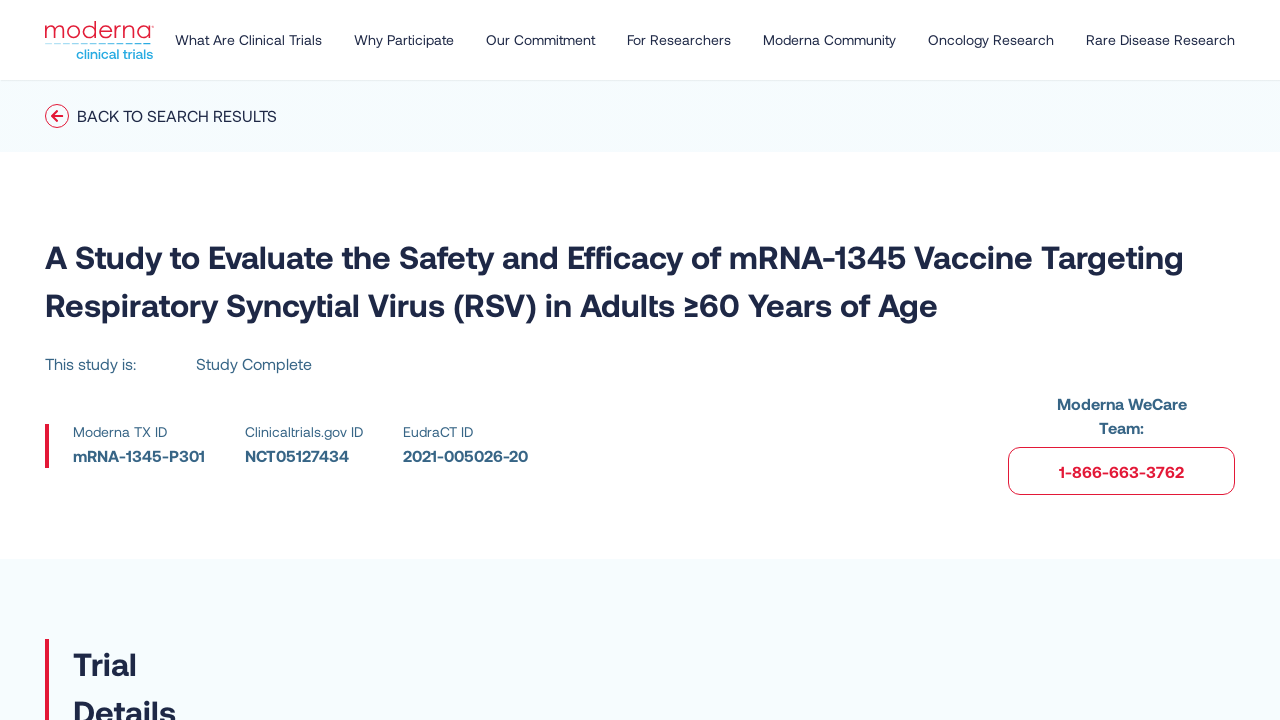